Navigates to SpiceJet website with notifications disabled to verify the page loads correctly

Starting URL: https://spicejet.com/

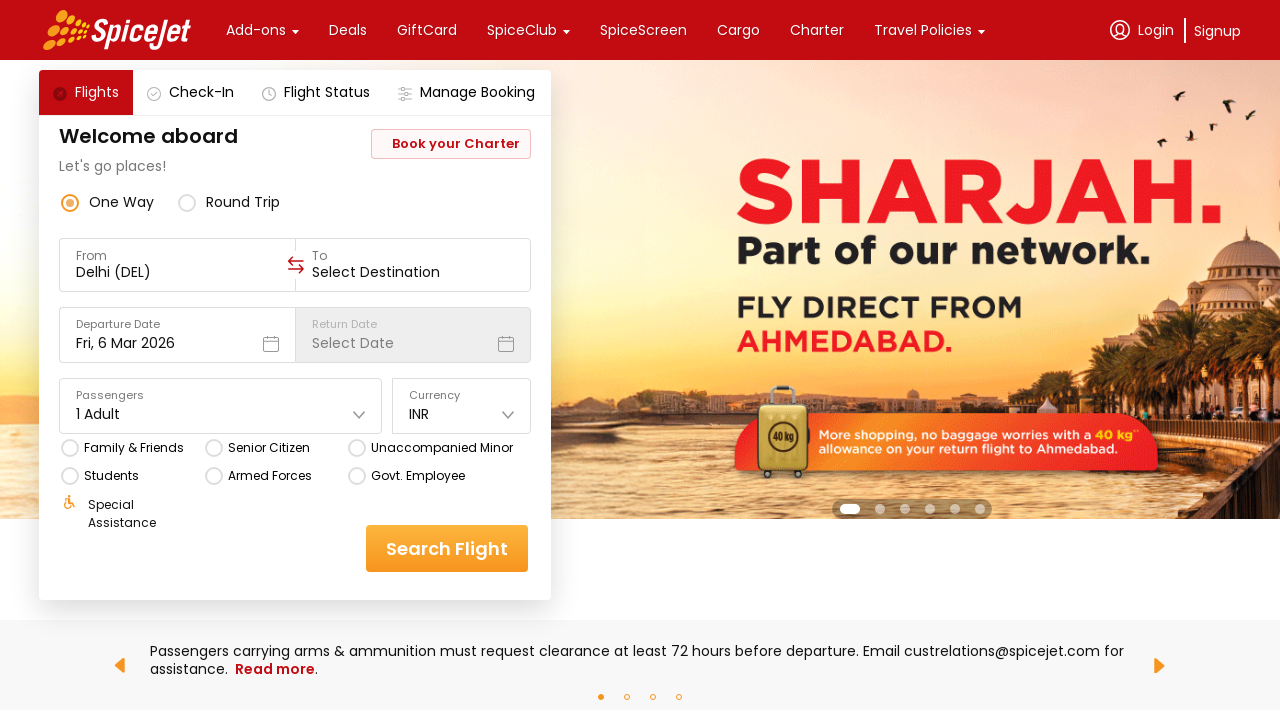

SpiceJet website loaded with notifications disabled
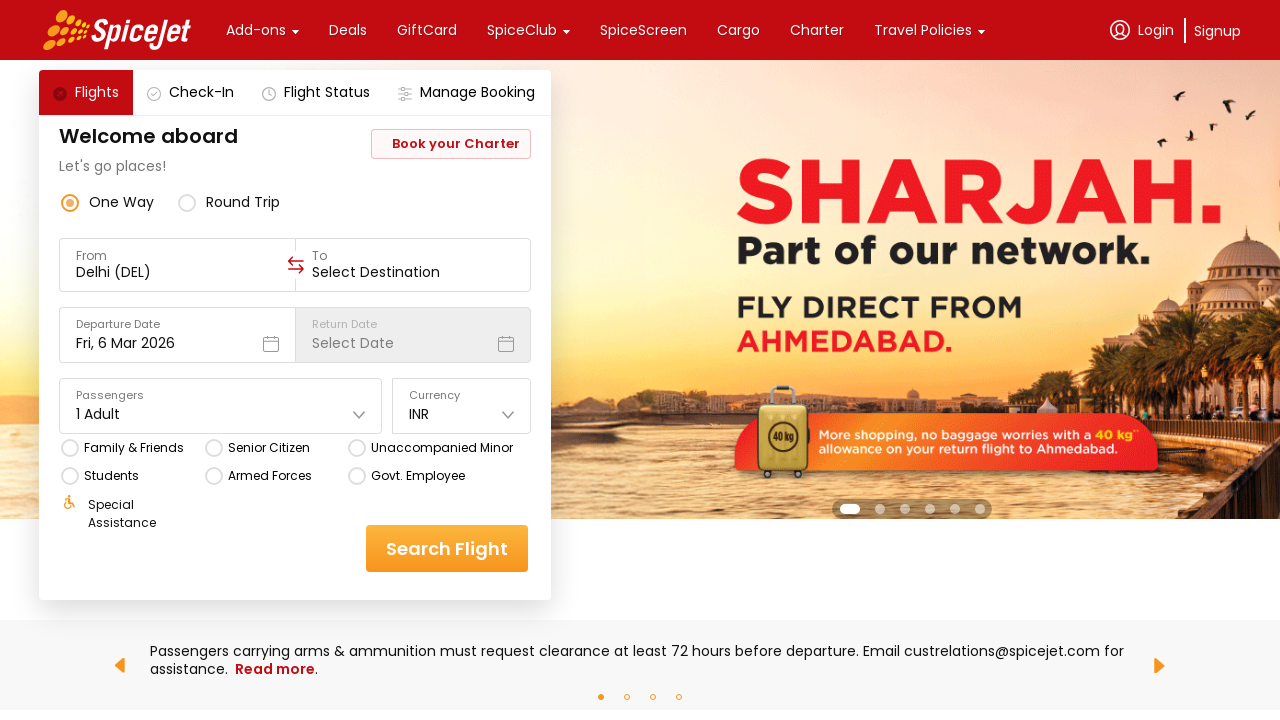

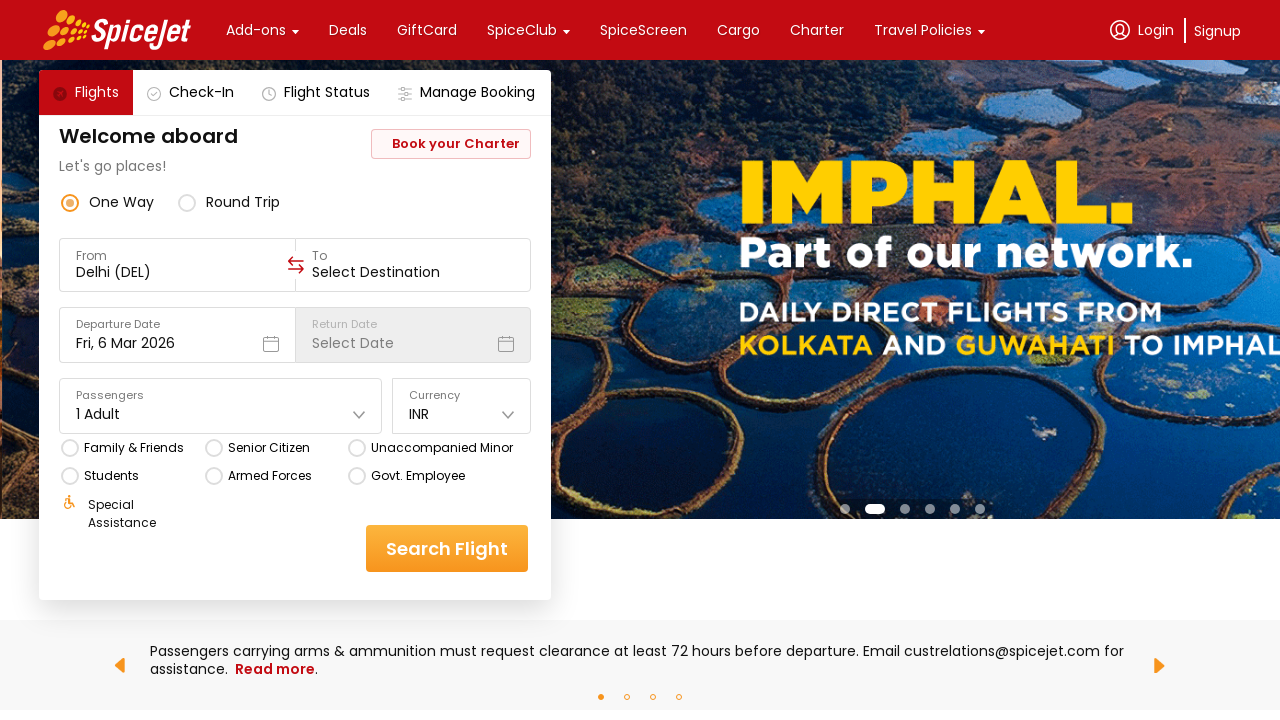